Tests the sorting functionality of a vegetable/fruit table by clicking the column header and verifying the items are displayed in sorted order

Starting URL: https://rahulshettyacademy.com/seleniumPractise/#/offers

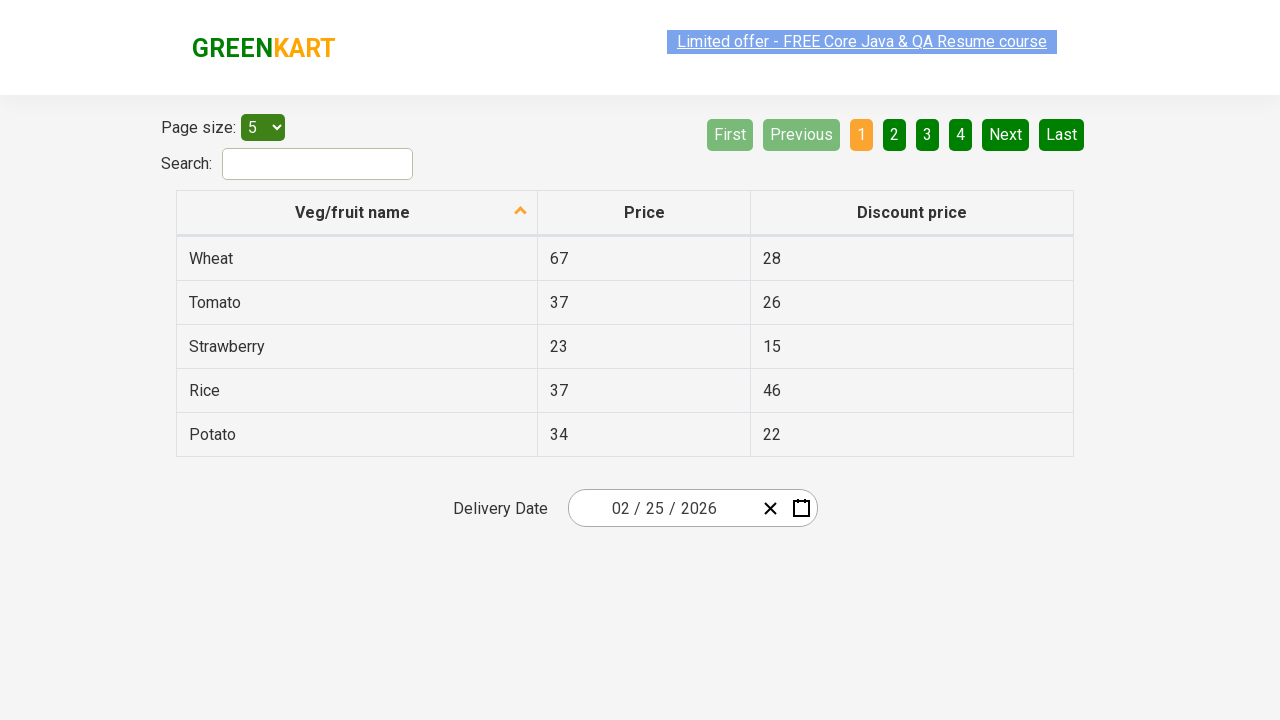

Clicked on 'Veg/fruit name' column header to sort the table at (353, 212) on xpath=//span[text()='Veg/fruit name']
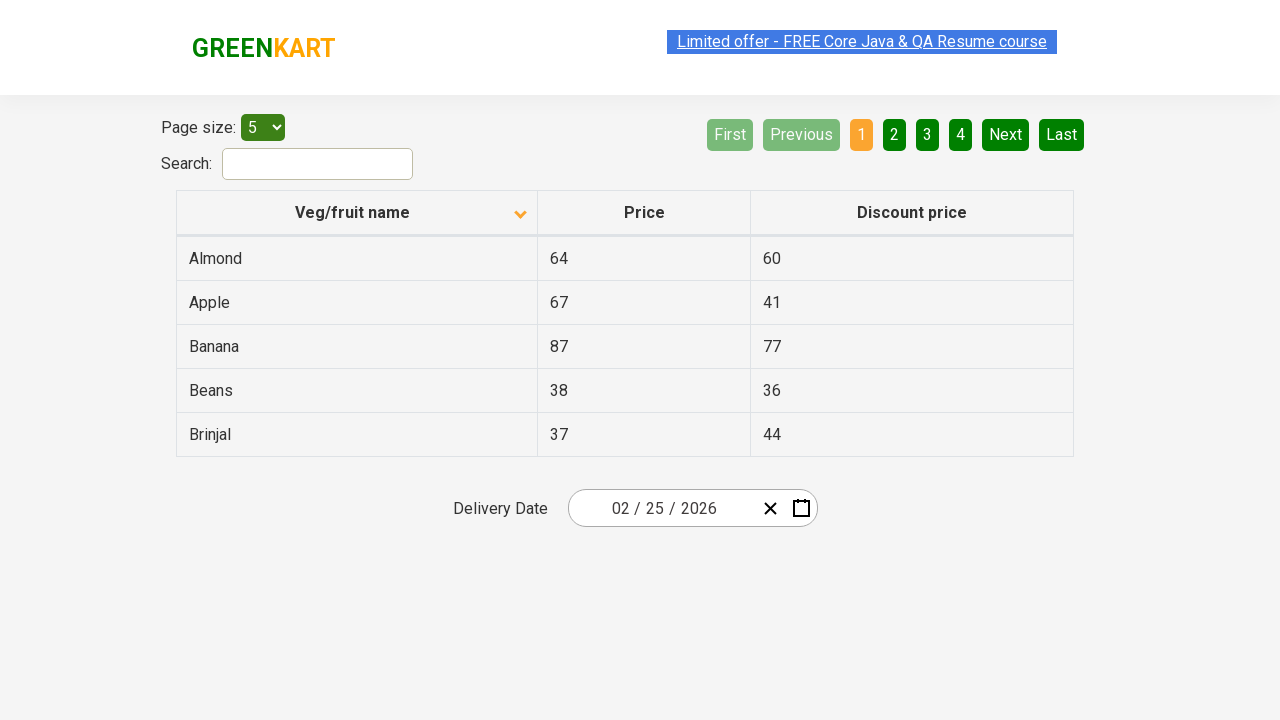

Waited for network to idle after sorting
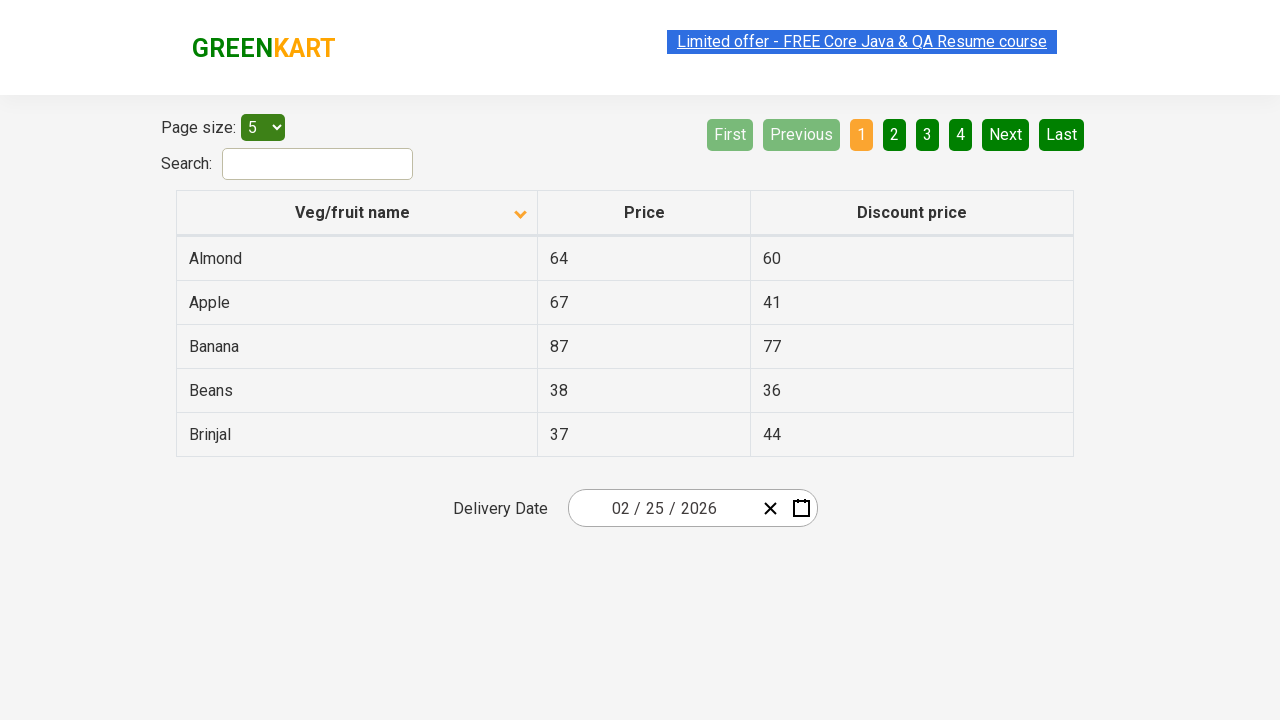

Verified that sorted table rows are displayed
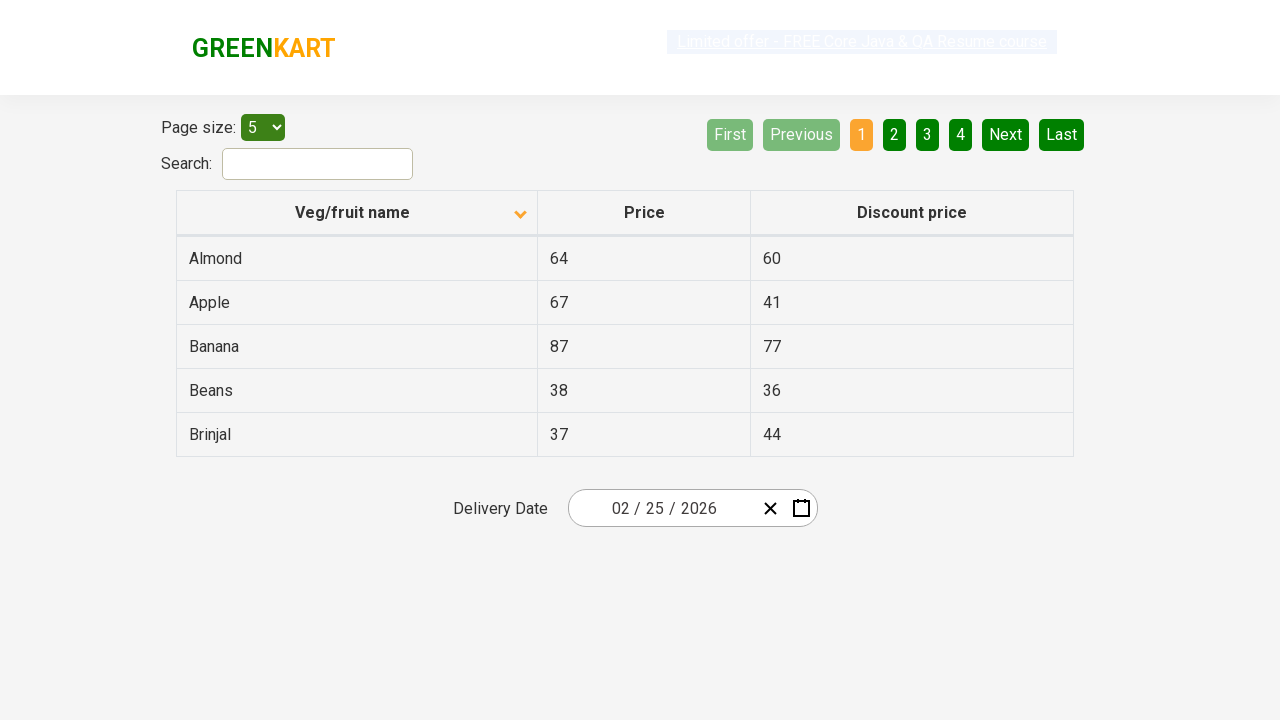

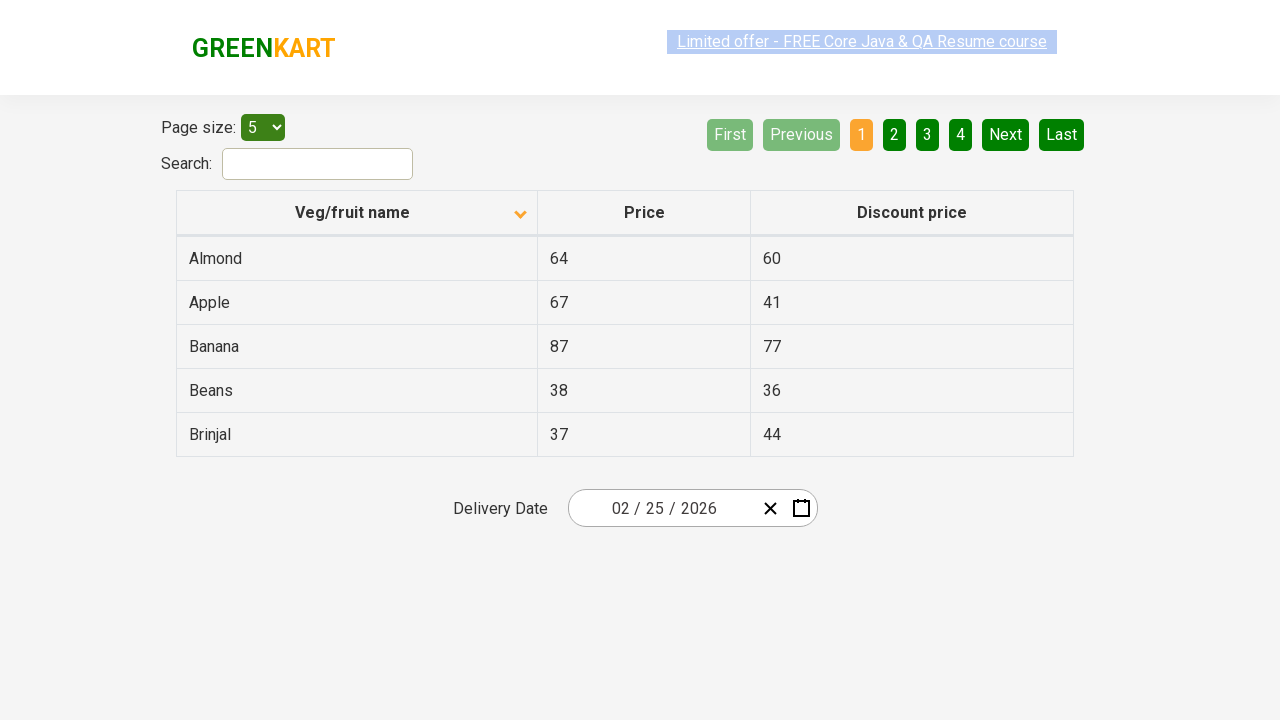